Tests dropdown selection functionality on the OrangeHRM demo booking page by selecting a country from the dropdown menu using index-based selection.

Starting URL: https://www.orangehrm.com/en/book-a-free-demo

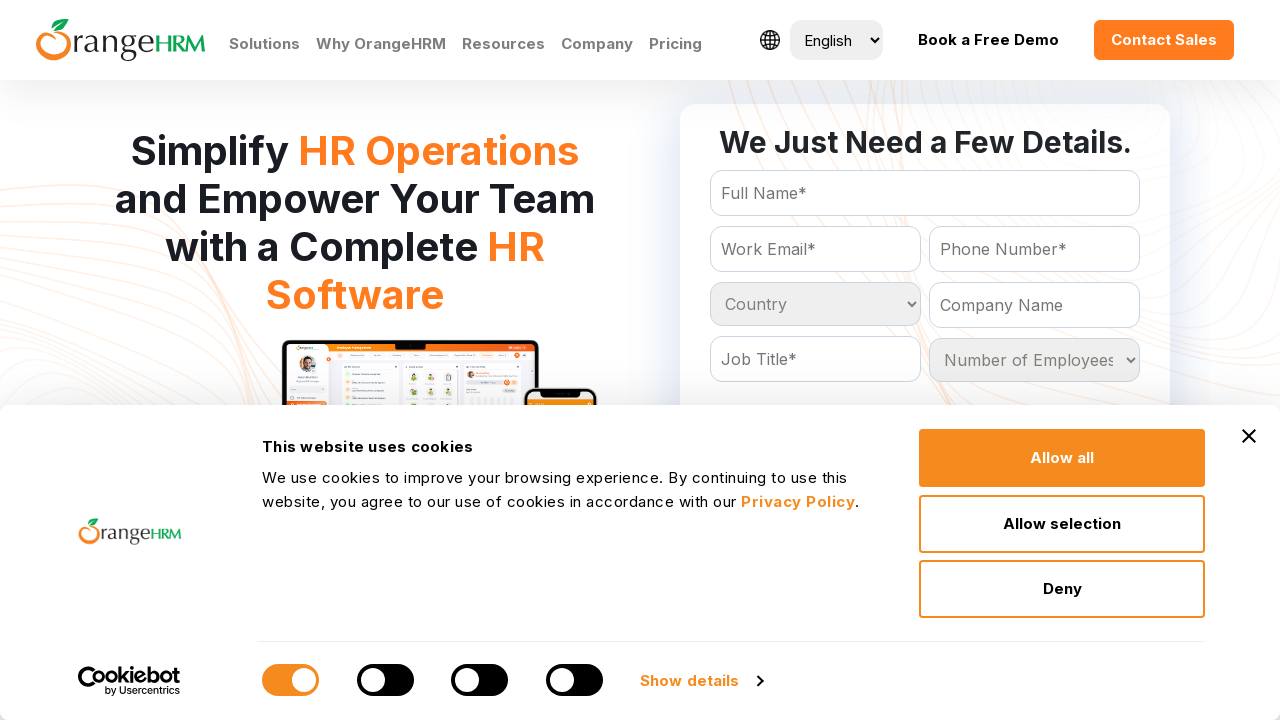

Country dropdown selector loaded on OrangeHRM demo booking page
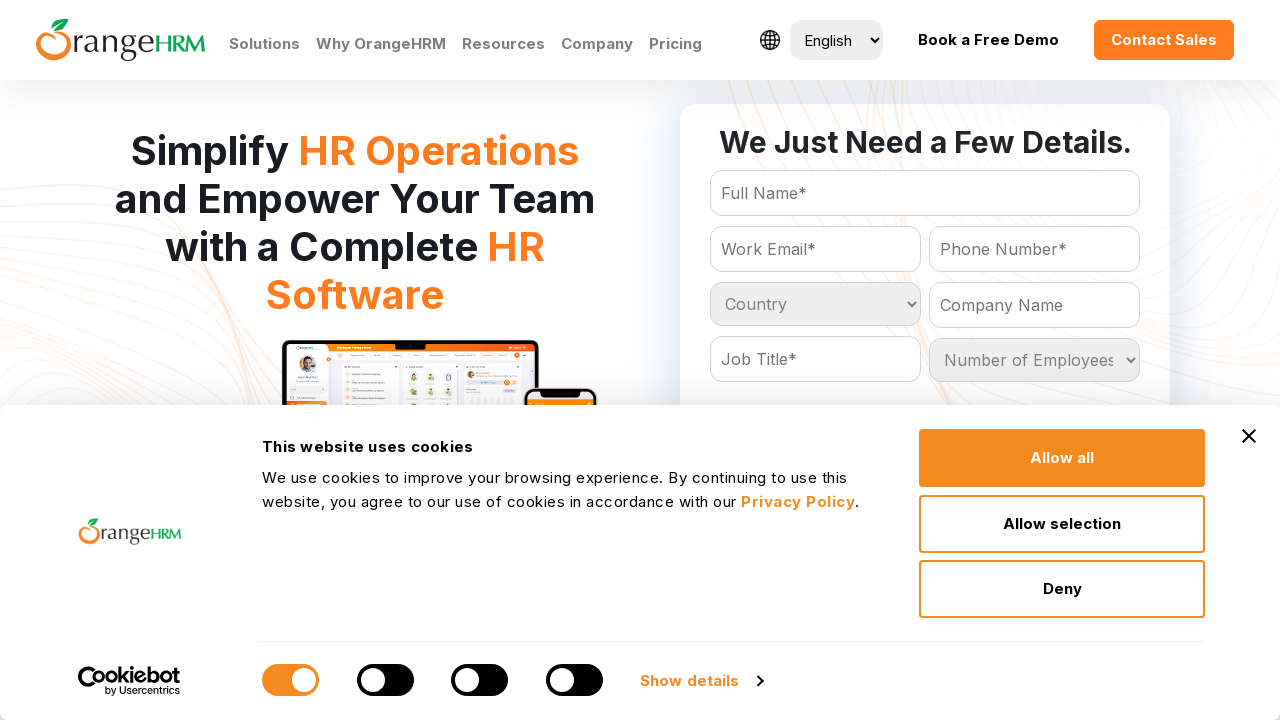

Selected second country option (index 1) from dropdown menu on #Form_getForm_Country
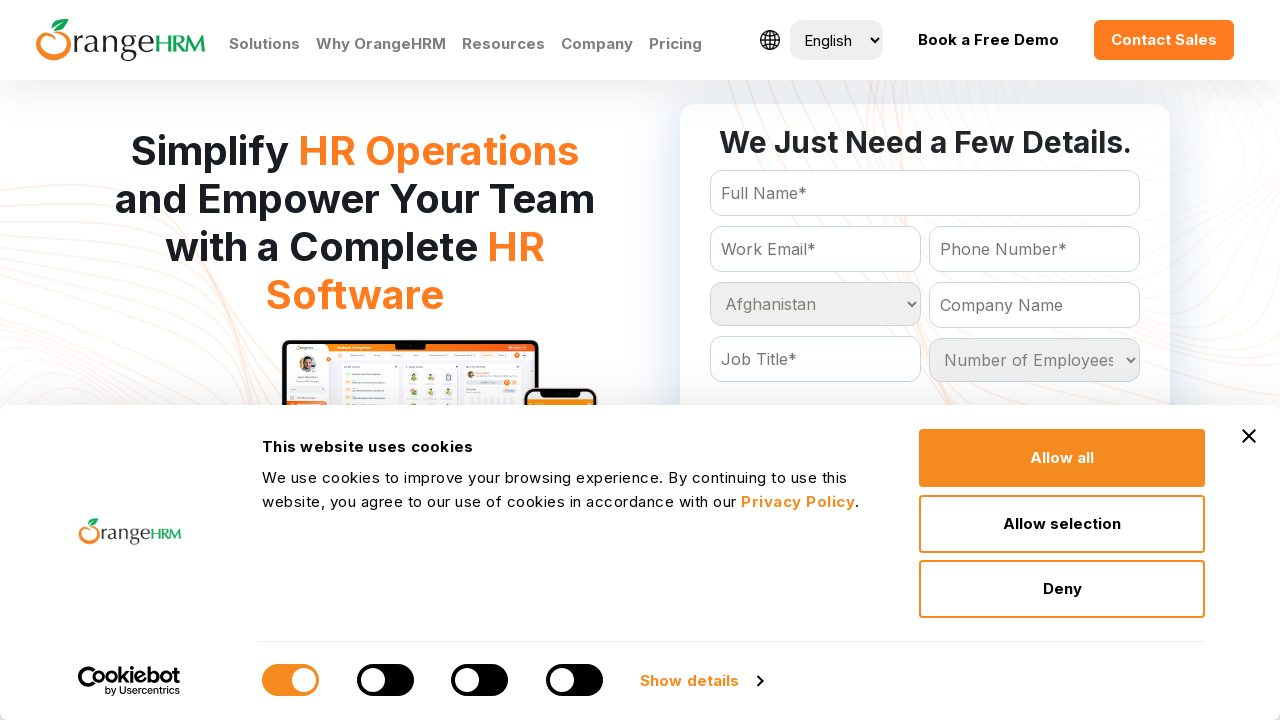

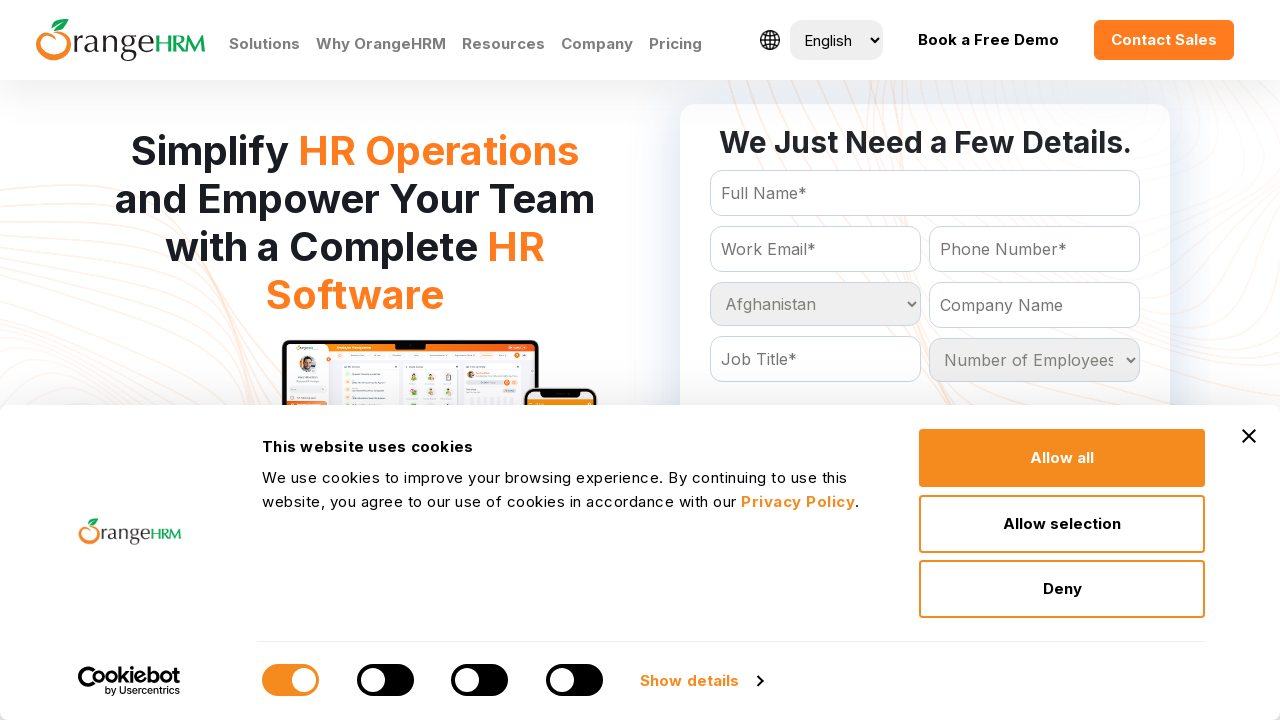